Solves a math problem by extracting a value from an image attribute, calculating the result, and submitting a form with checkbox and radio button selections

Starting URL: http://suninjuly.github.io/get_attribute.html

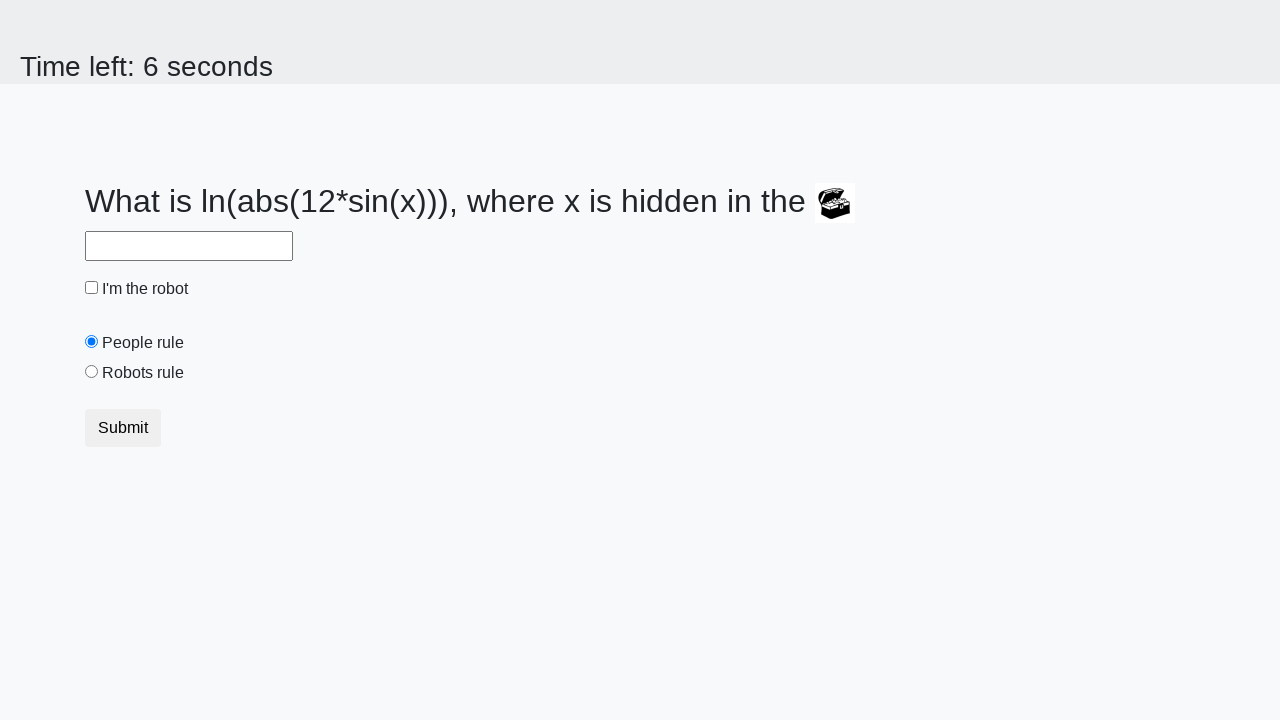

Located treasure image element
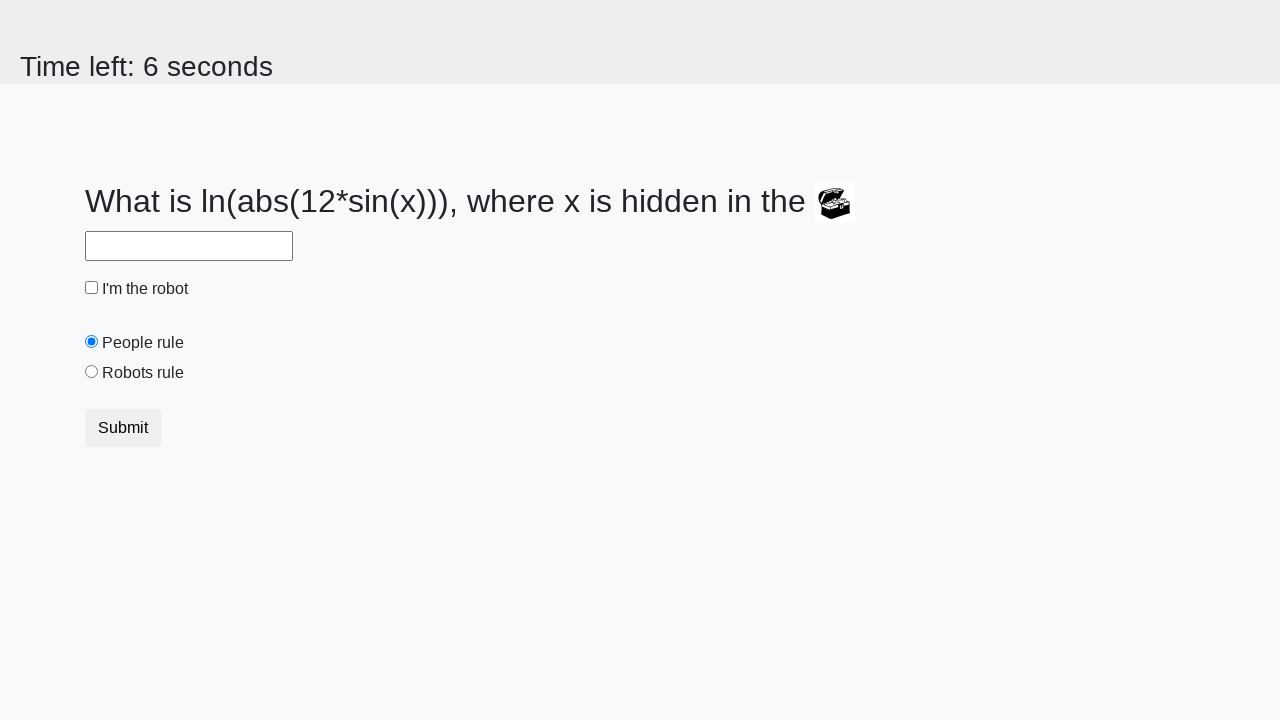

Extracted valuex attribute from treasure image
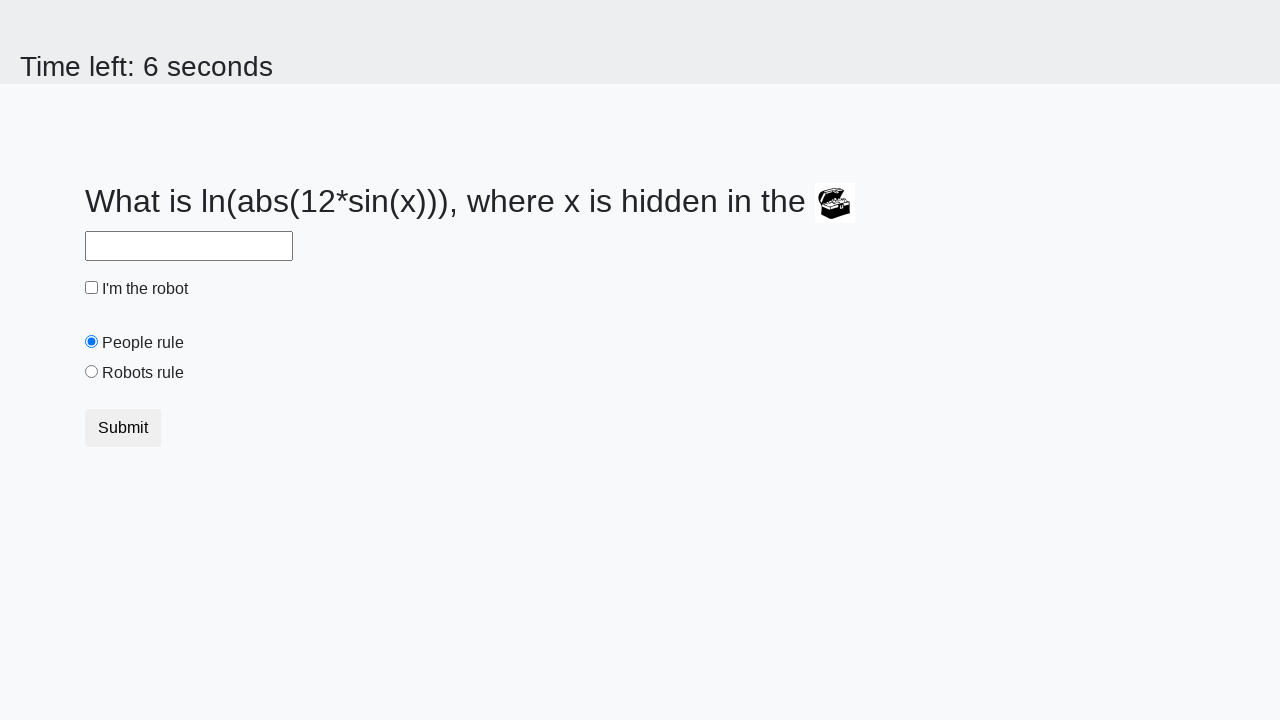

Calculated math problem result: 2.4592353354076186
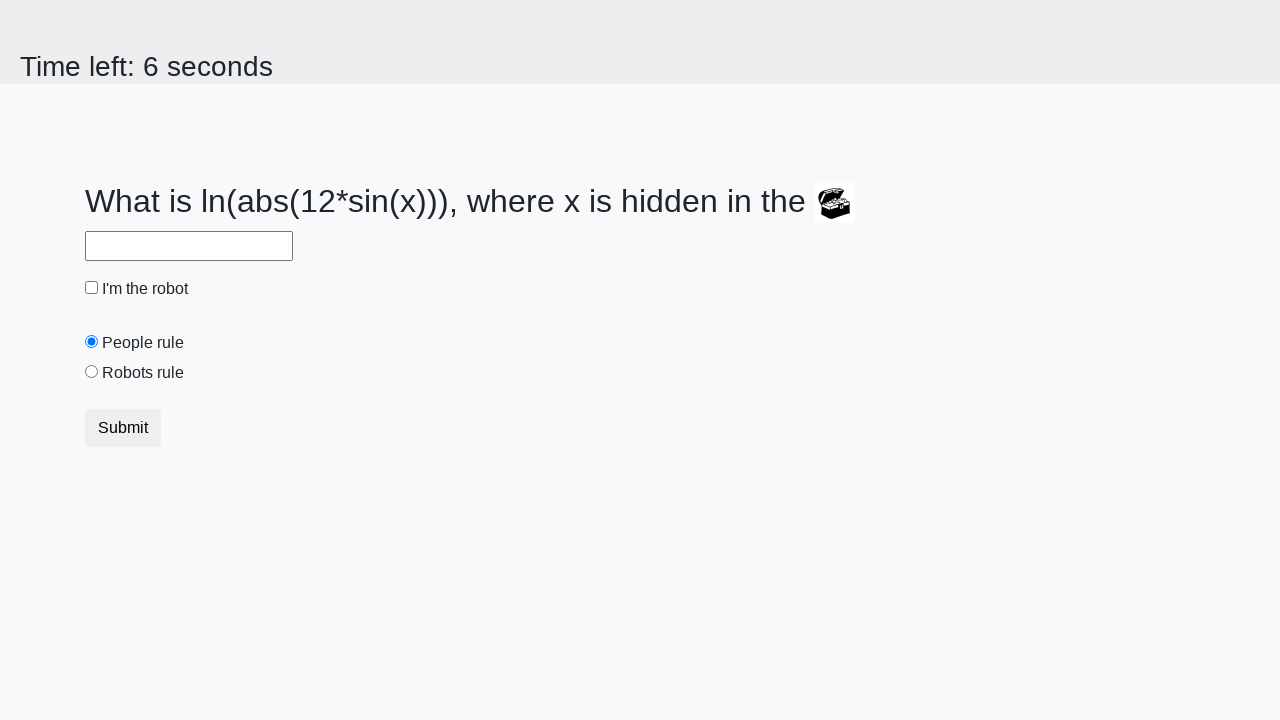

Filled answer field with calculated value on #answer
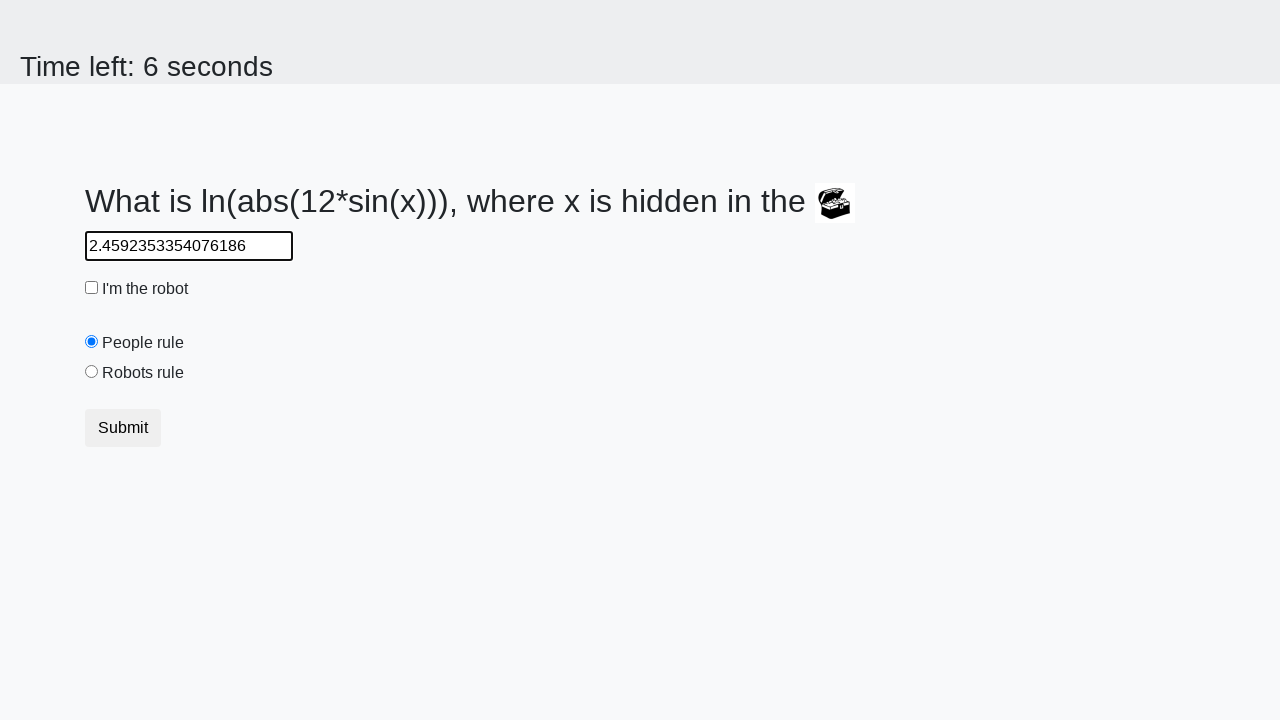

Clicked checkbox at (92, 288) on [type='checkbox']
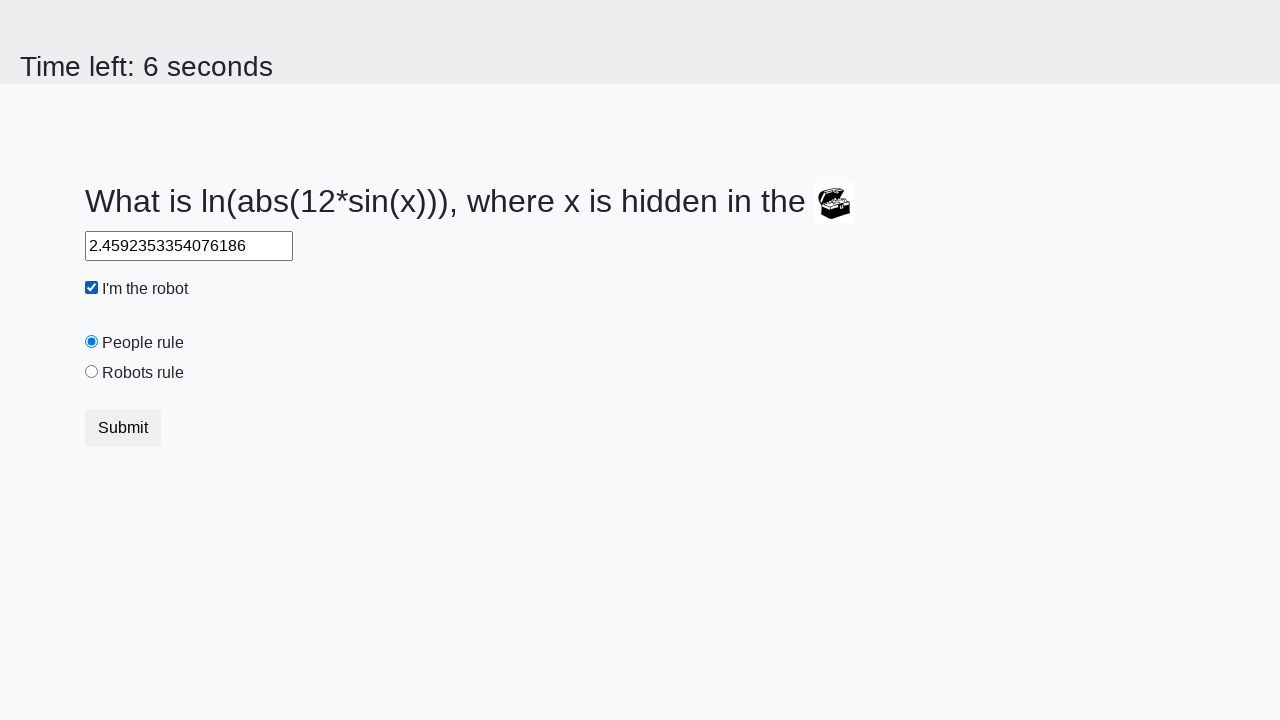

Clicked radio button 'robotsRule' at (92, 372) on #robotsRule
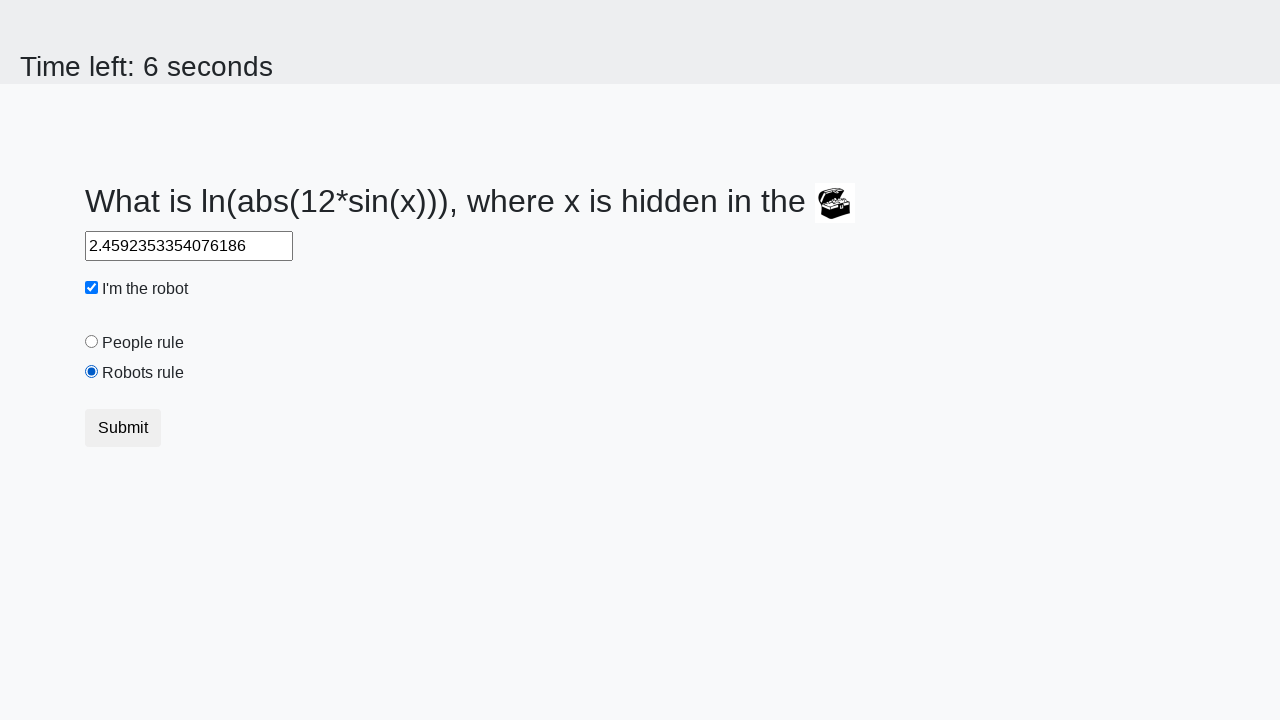

Clicked submit button to submit form at (123, 428) on [type='submit']
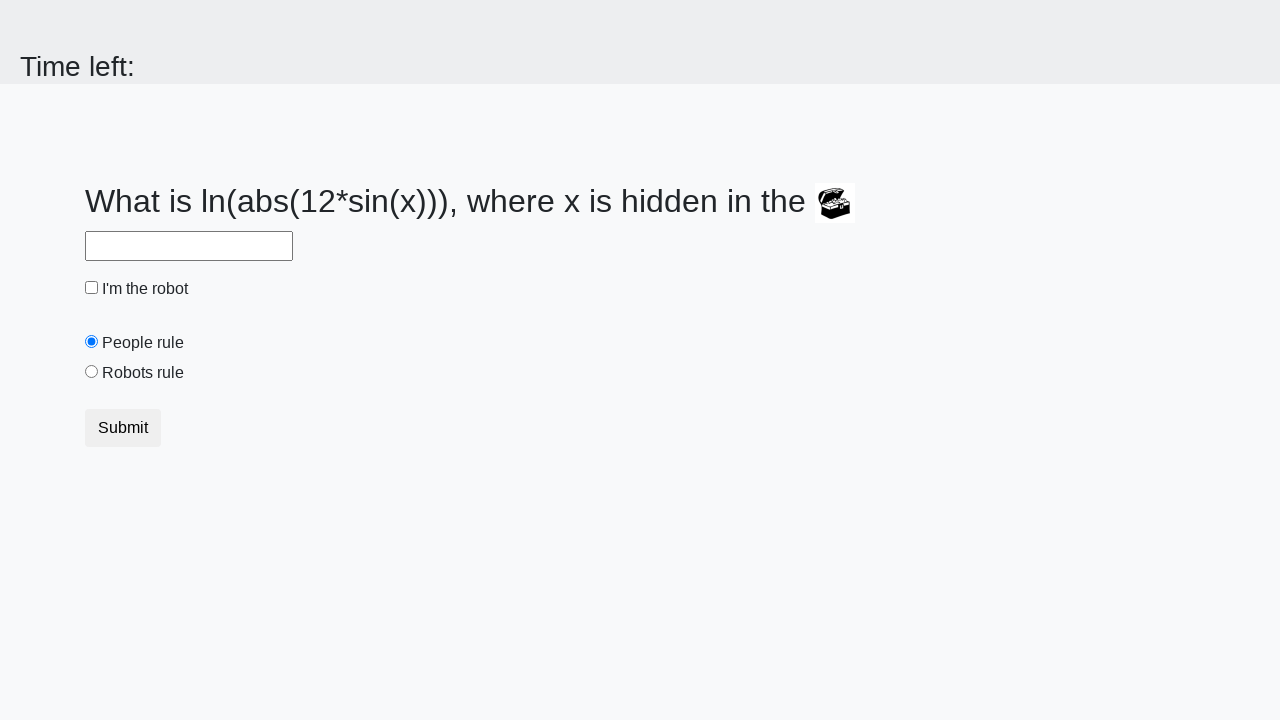

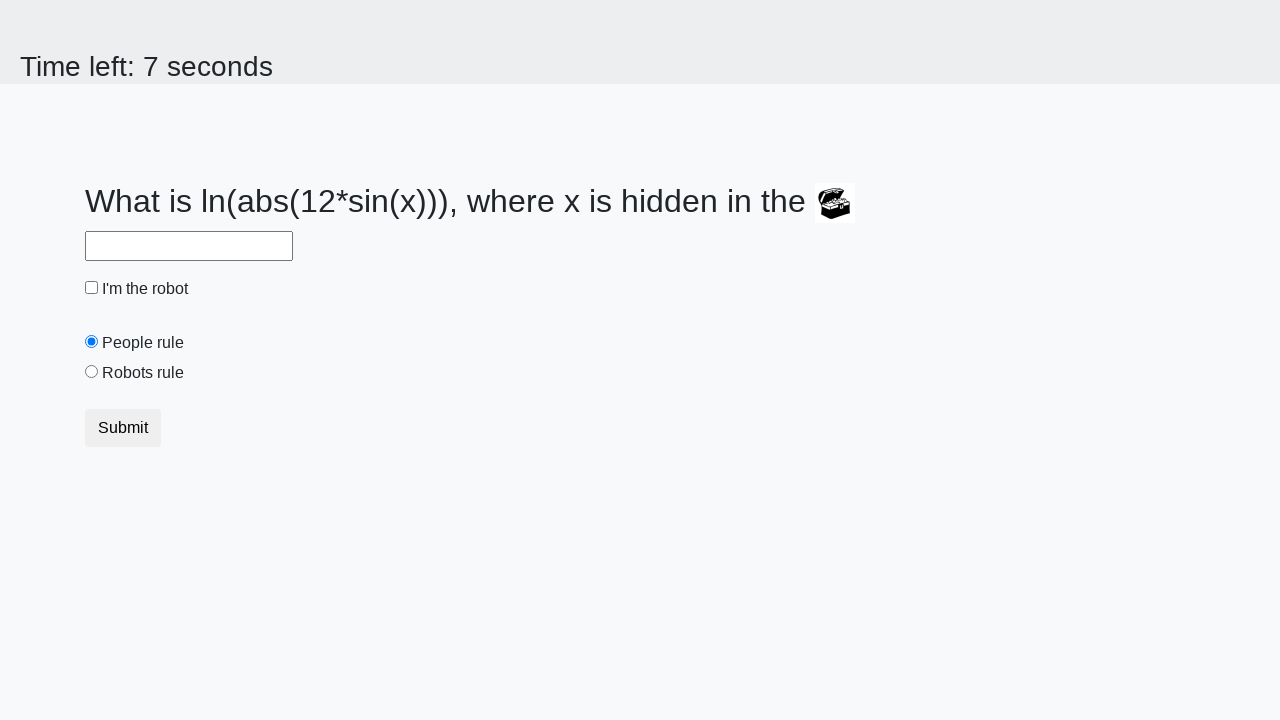